Automates gameplay on sushida.net typing game by clicking through menus to start the game and initiating gameplay with spacebar

Starting URL: https://sushida.net/play.html

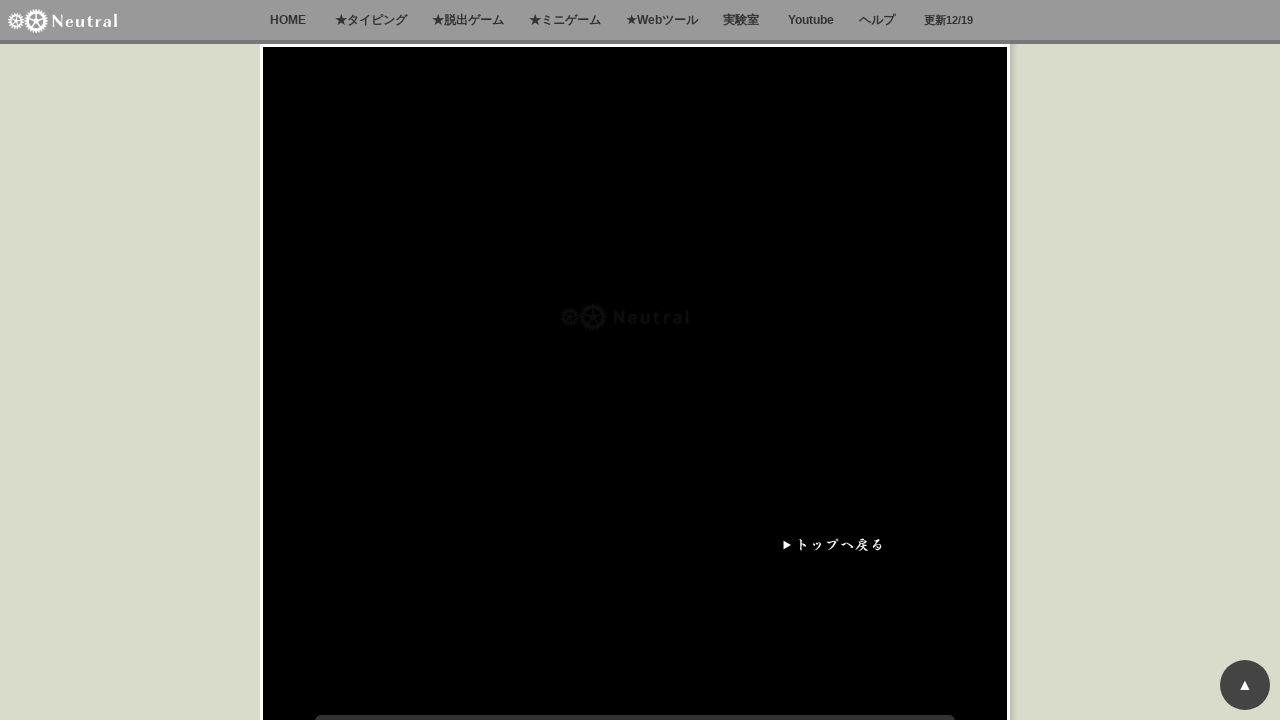

Located the game element on the page
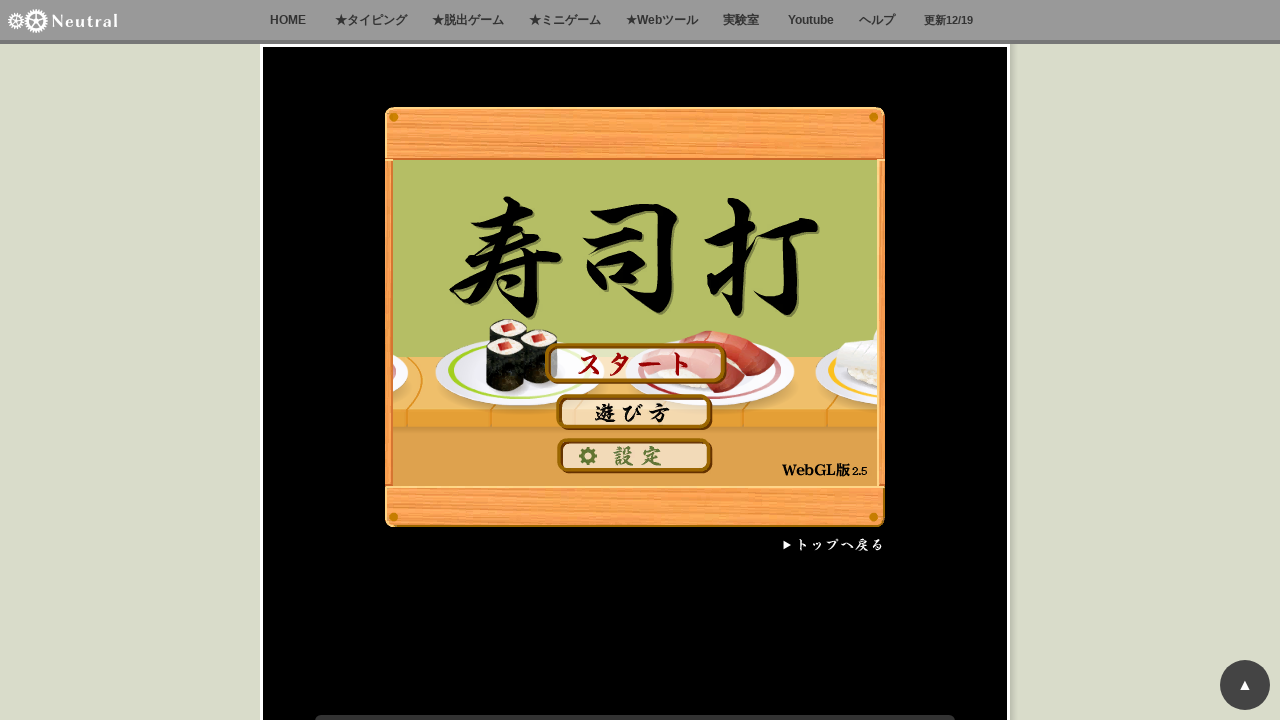

Hovered over game element at (635, 317) on xpath=//*[@id="game"]/div
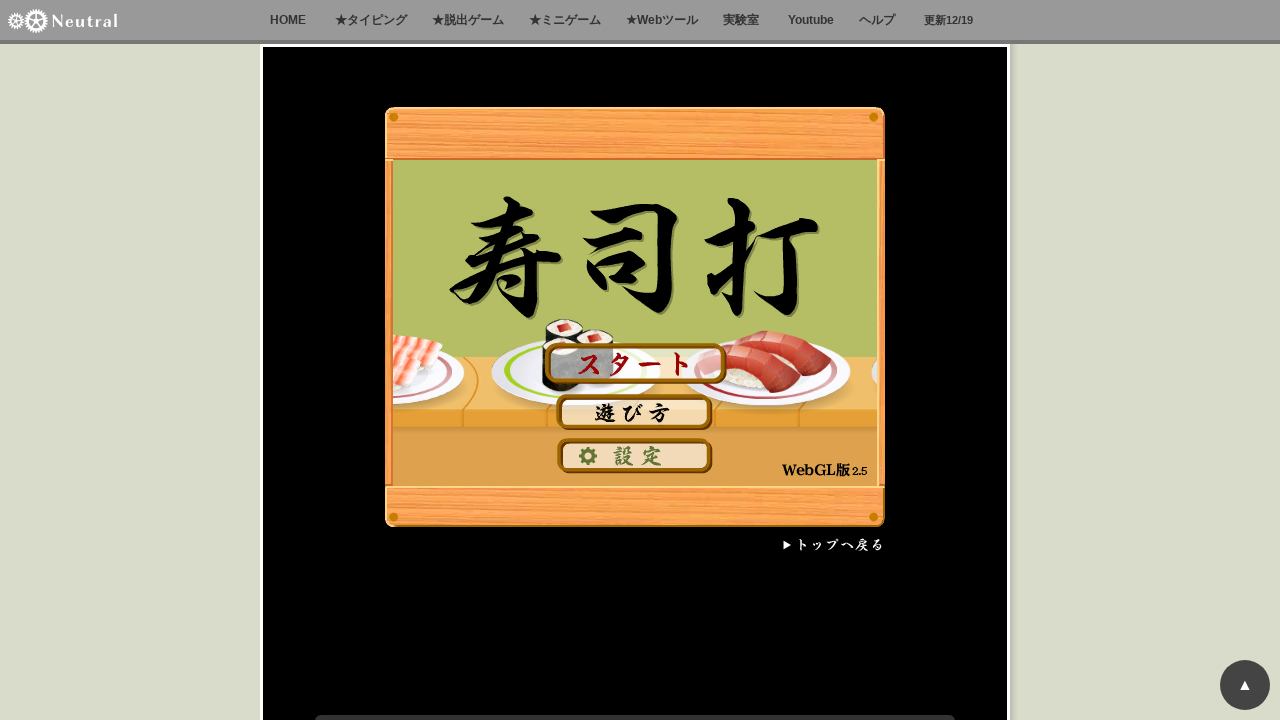

Waited 5 seconds for game to respond
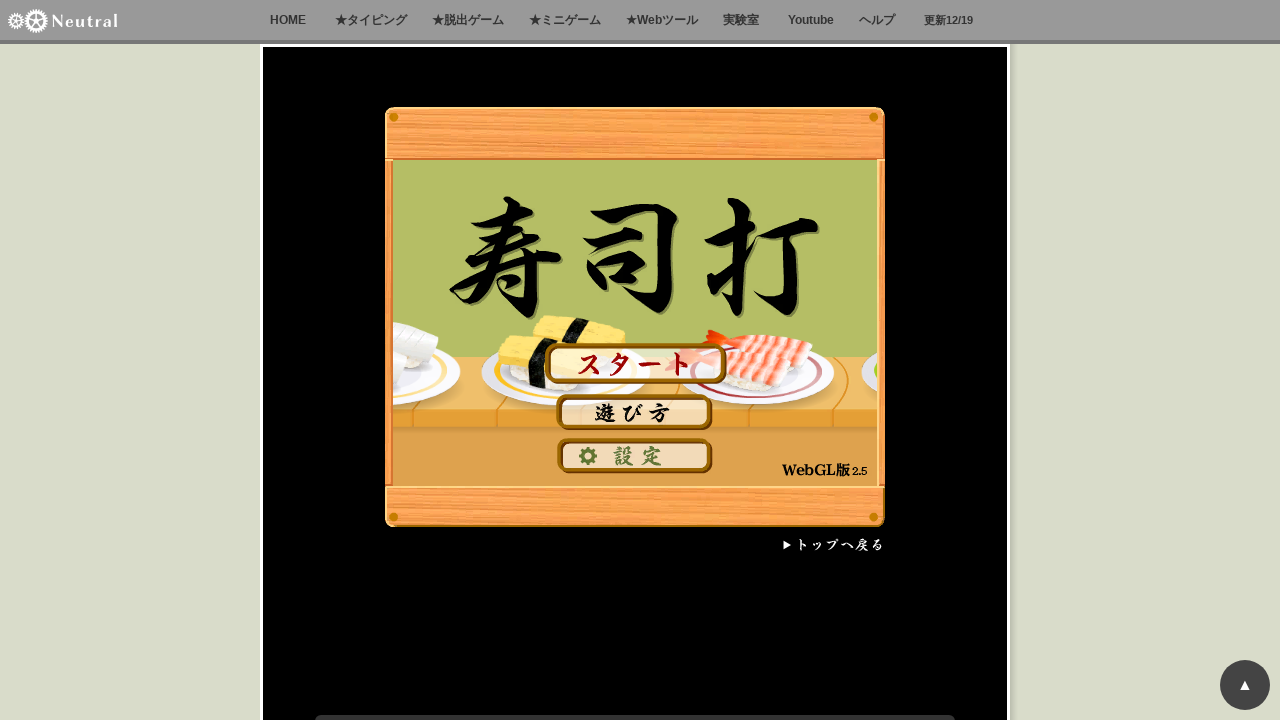

Clicked first menu option at (635, 367) on xpath=//*[@id="game"]/div
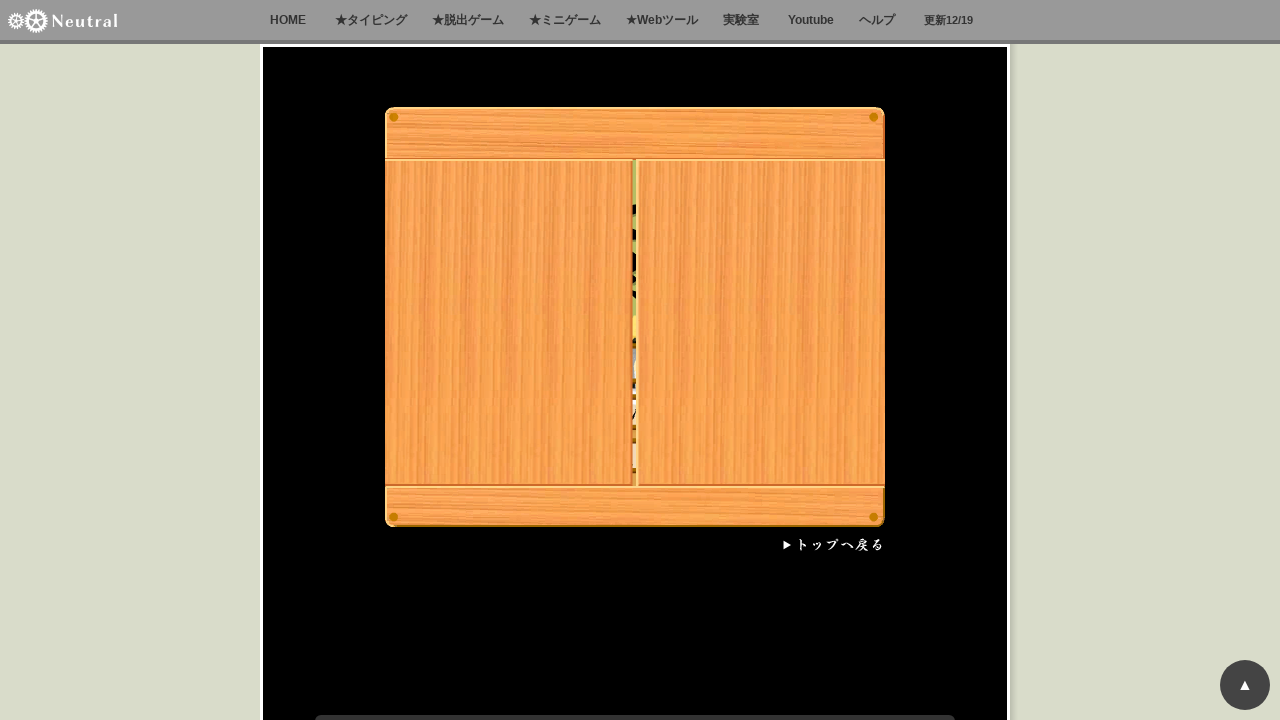

Waited 2 seconds after first menu click
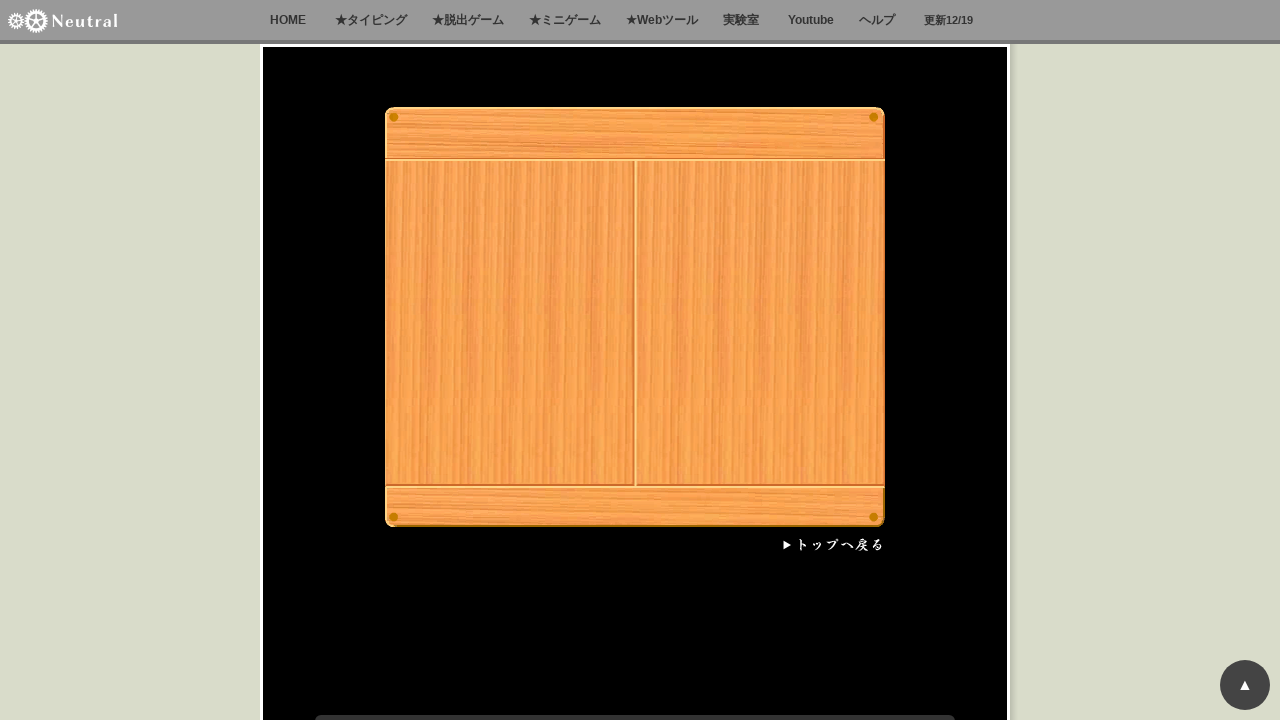

Clicked second menu option at (635, 417) on xpath=//*[@id="game"]/div
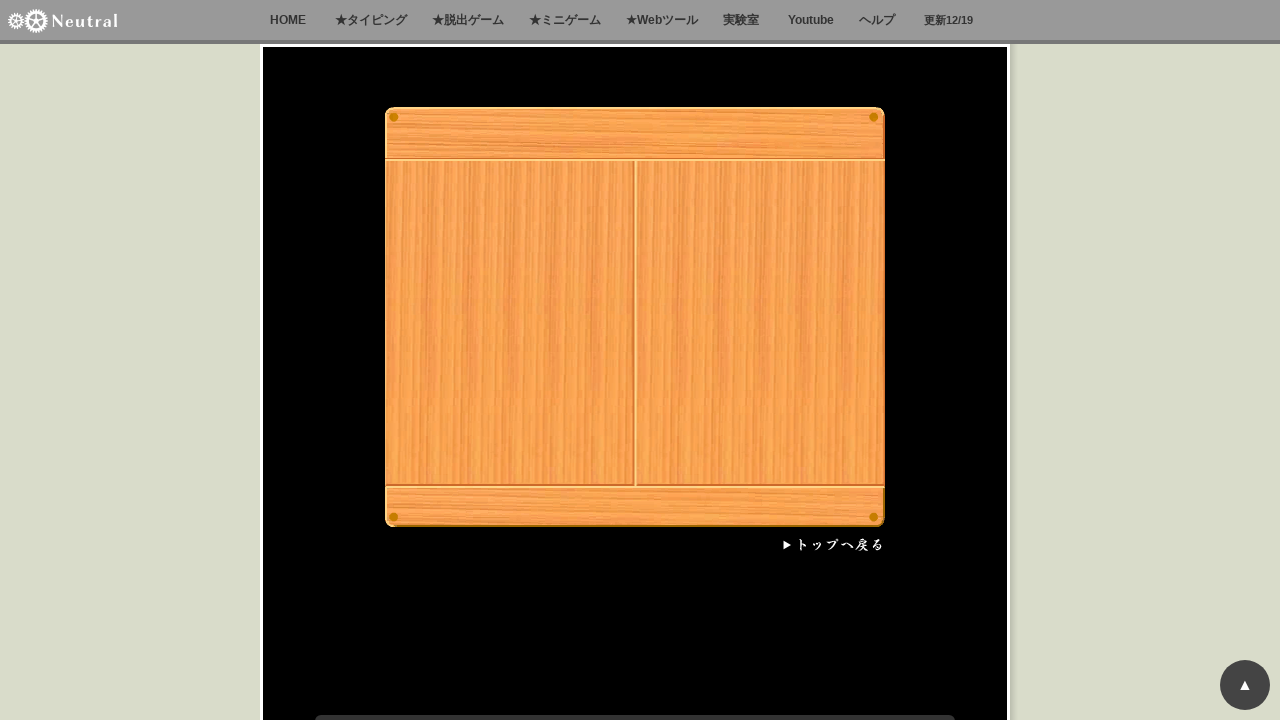

Waited 1 second after second menu click
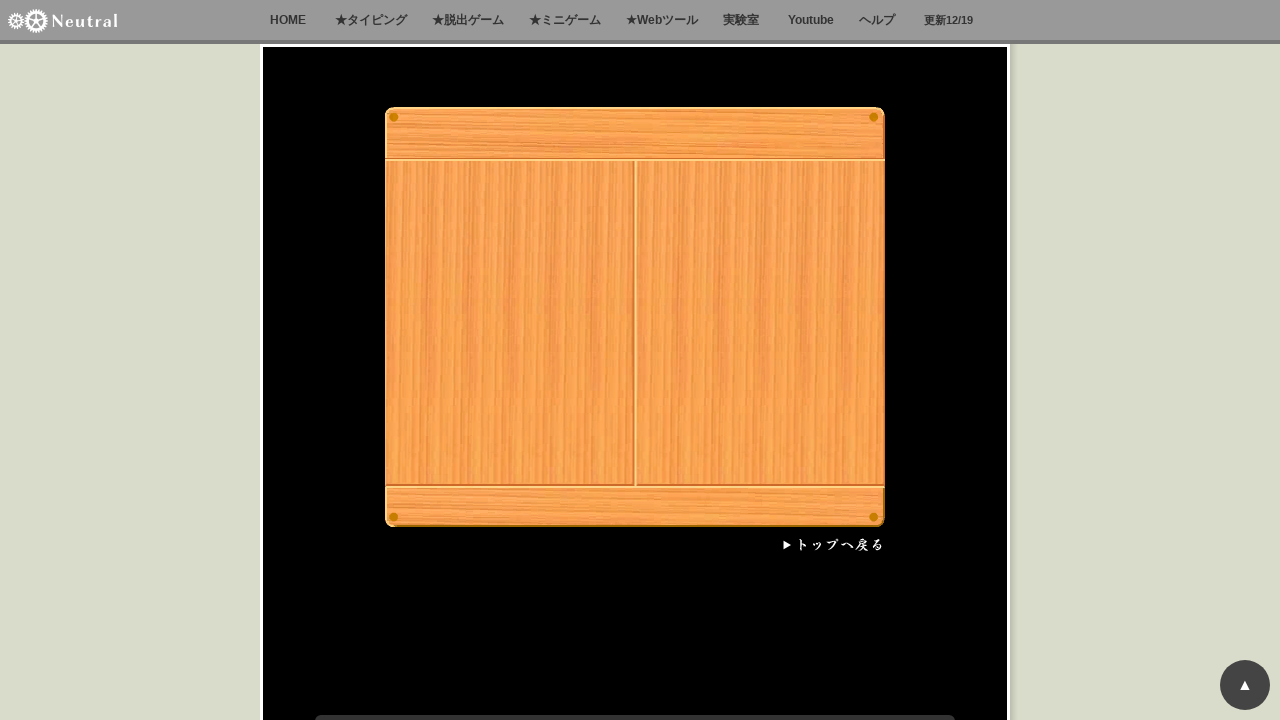

Pressed spacebar to start the game
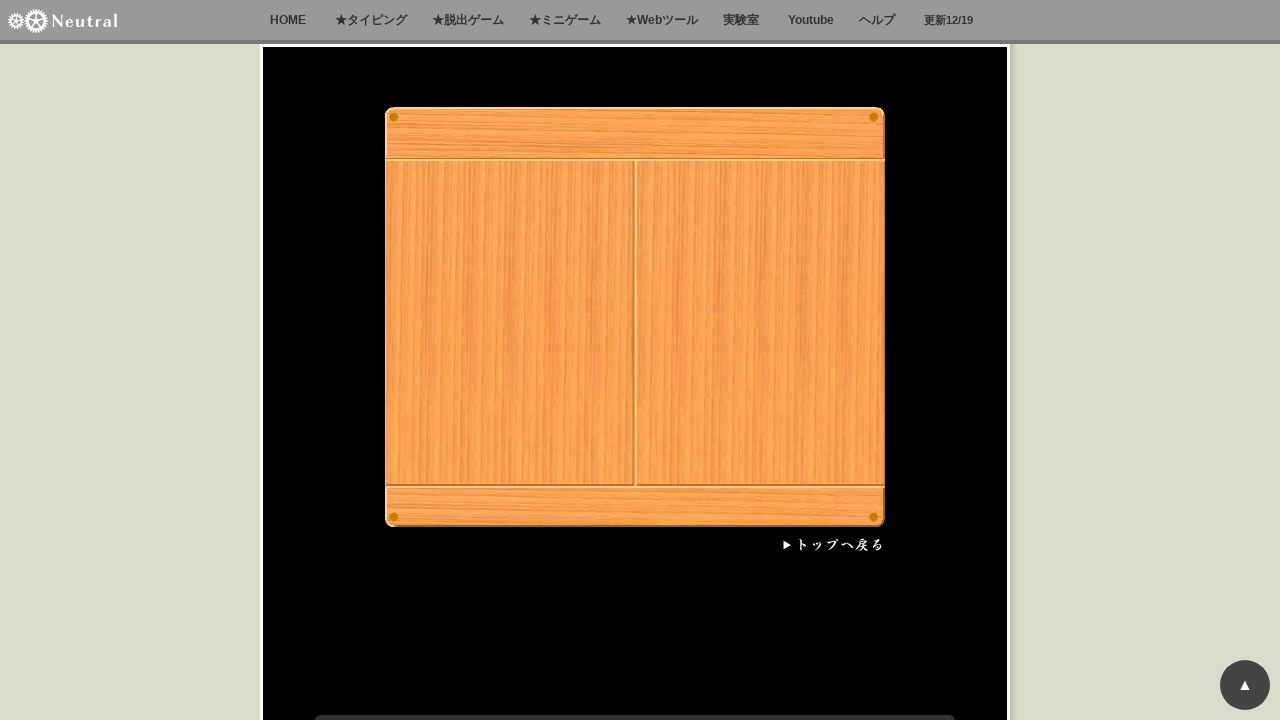

Waited 3 seconds for gameplay to begin
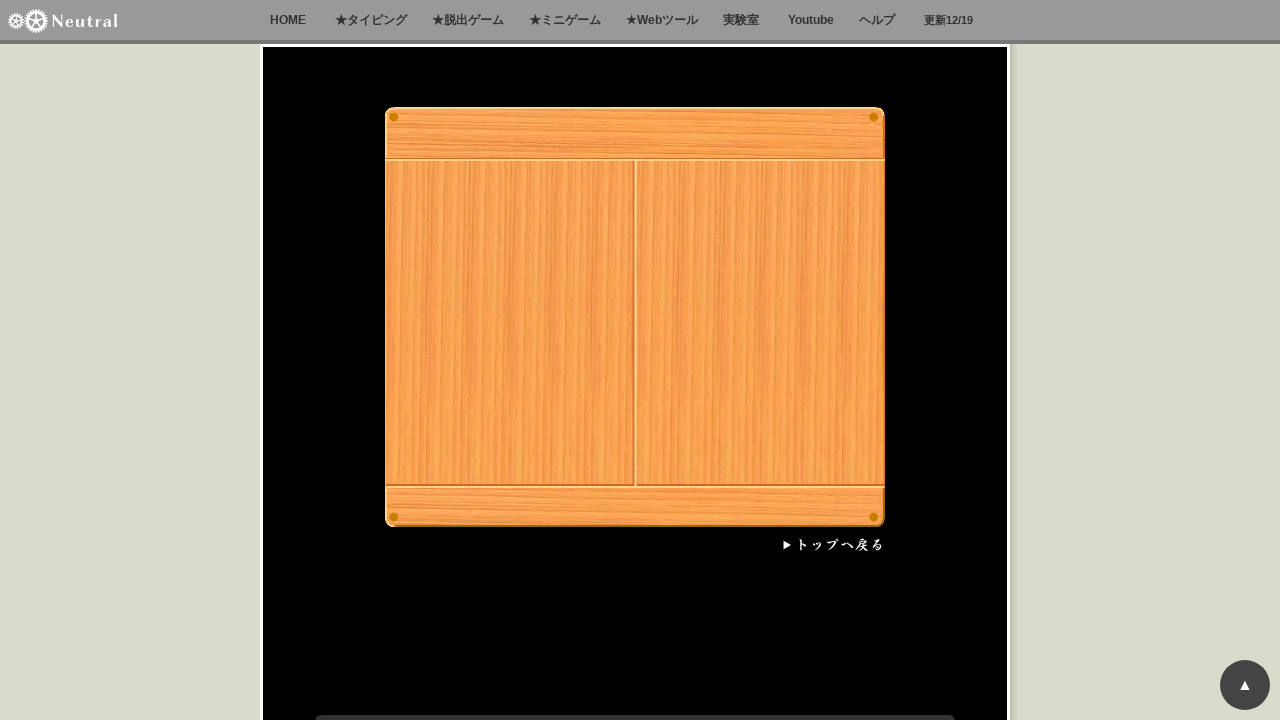

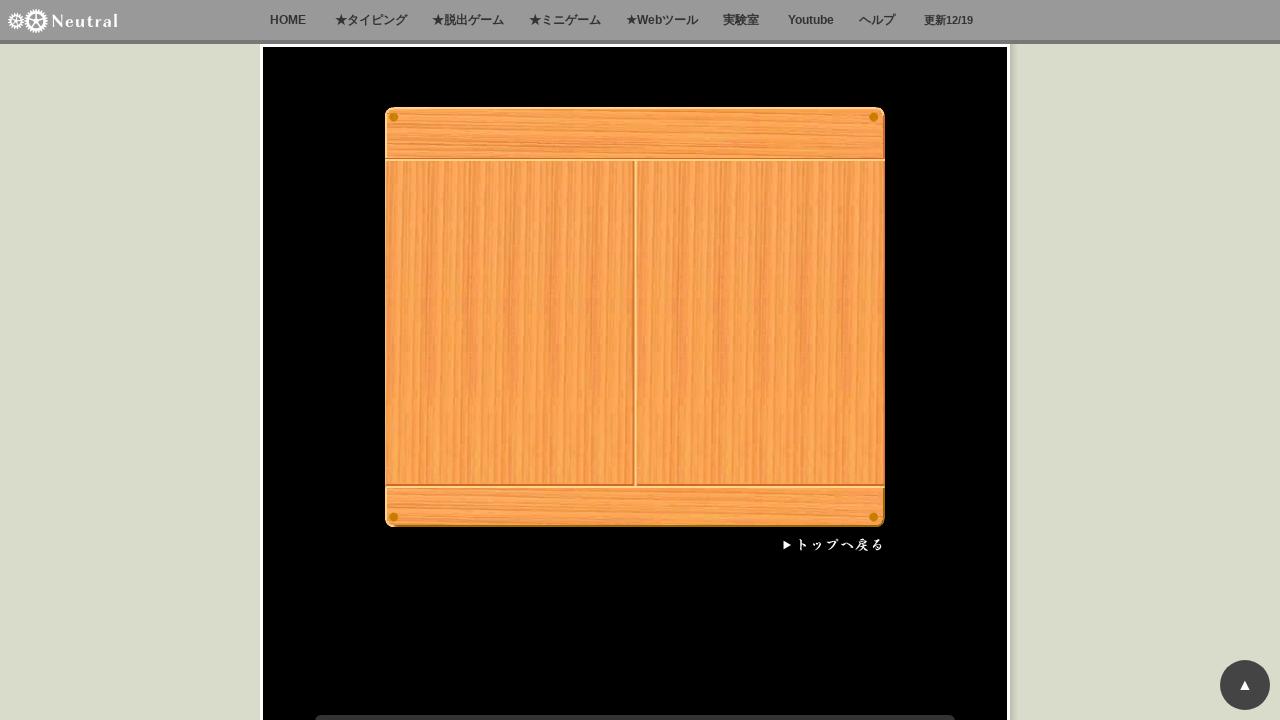